Tests dropdown selection functionality by selecting options using different methods (by index, visible text, and value)

Starting URL: https://rahulshettyacademy.com/dropdownsPractise/

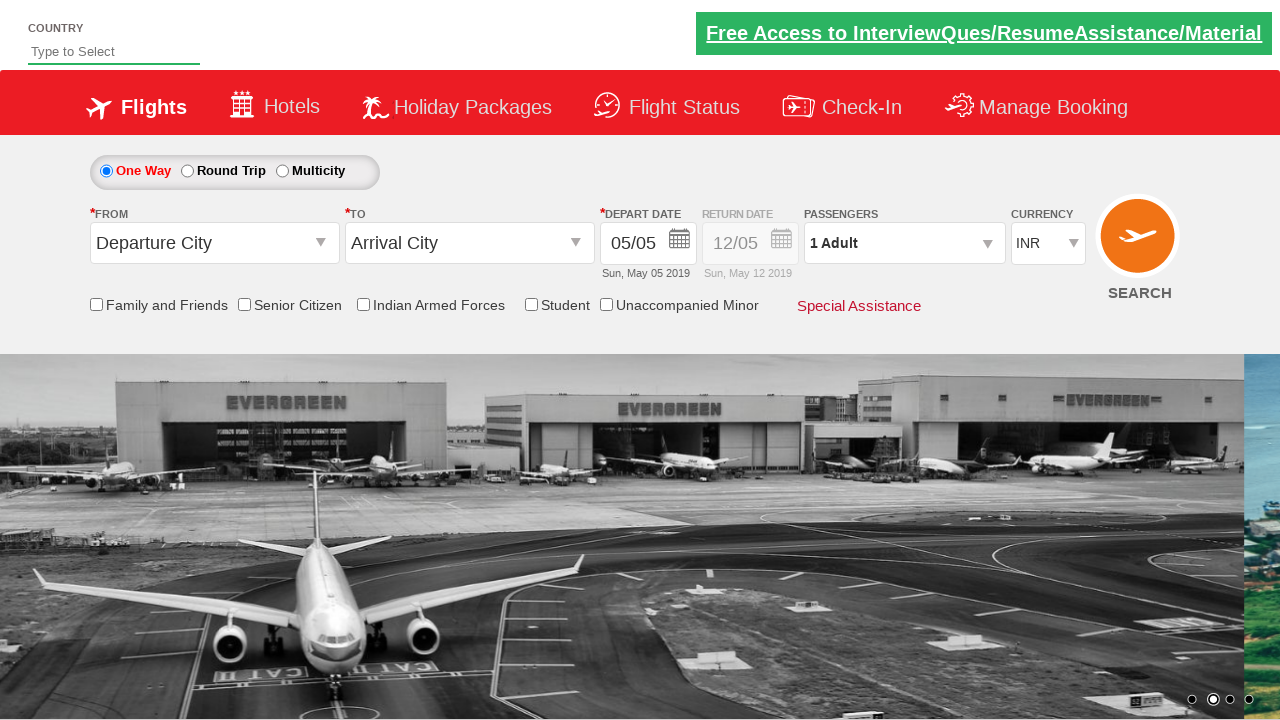

Selected 4th option (index 3) from currency dropdown on #ctl00_mainContent_DropDownListCurrency
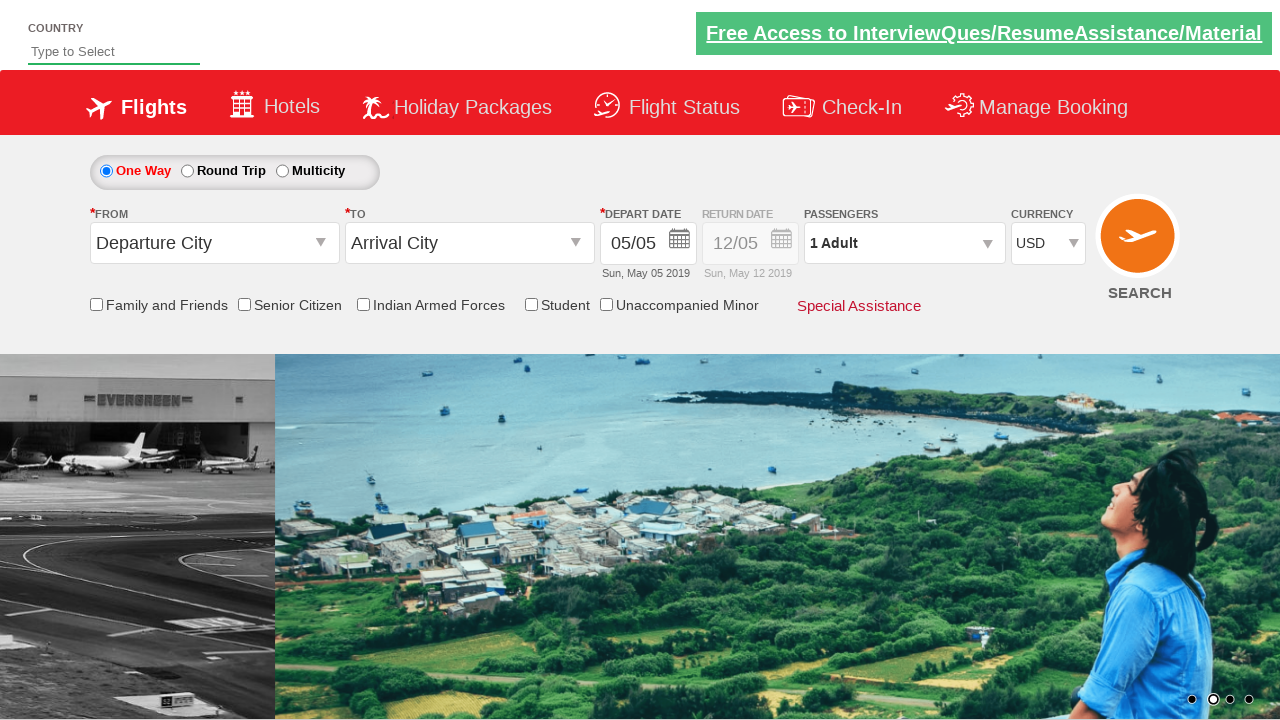

Retrieved selected currency text: USD
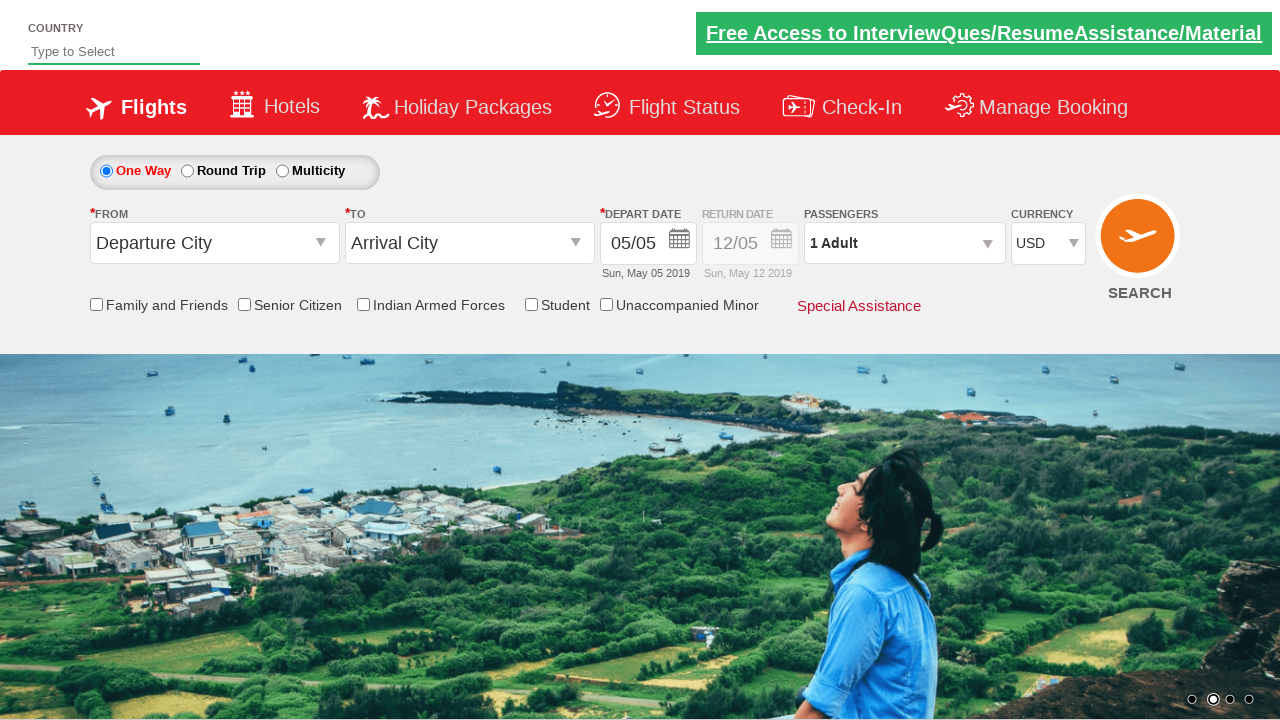

Selected AED option by visible text from currency dropdown on #ctl00_mainContent_DropDownListCurrency
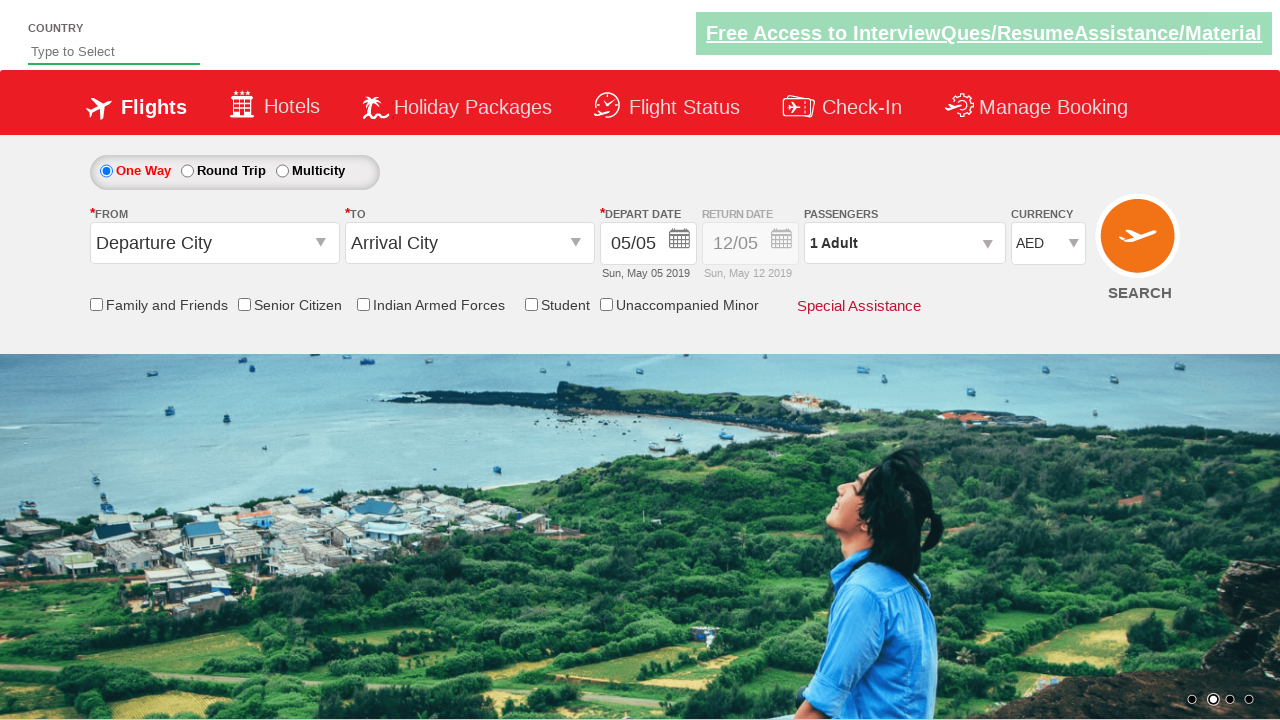

Retrieved selected currency text: AED
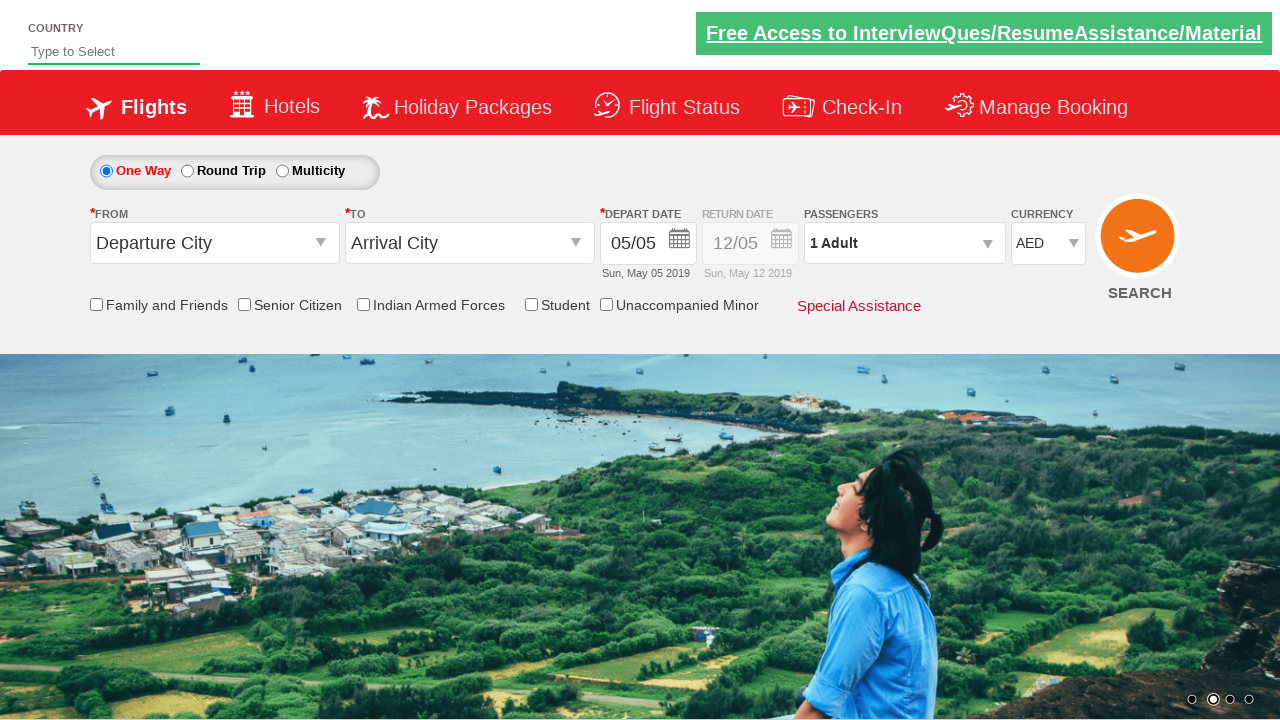

Selected INR option by value from currency dropdown on #ctl00_mainContent_DropDownListCurrency
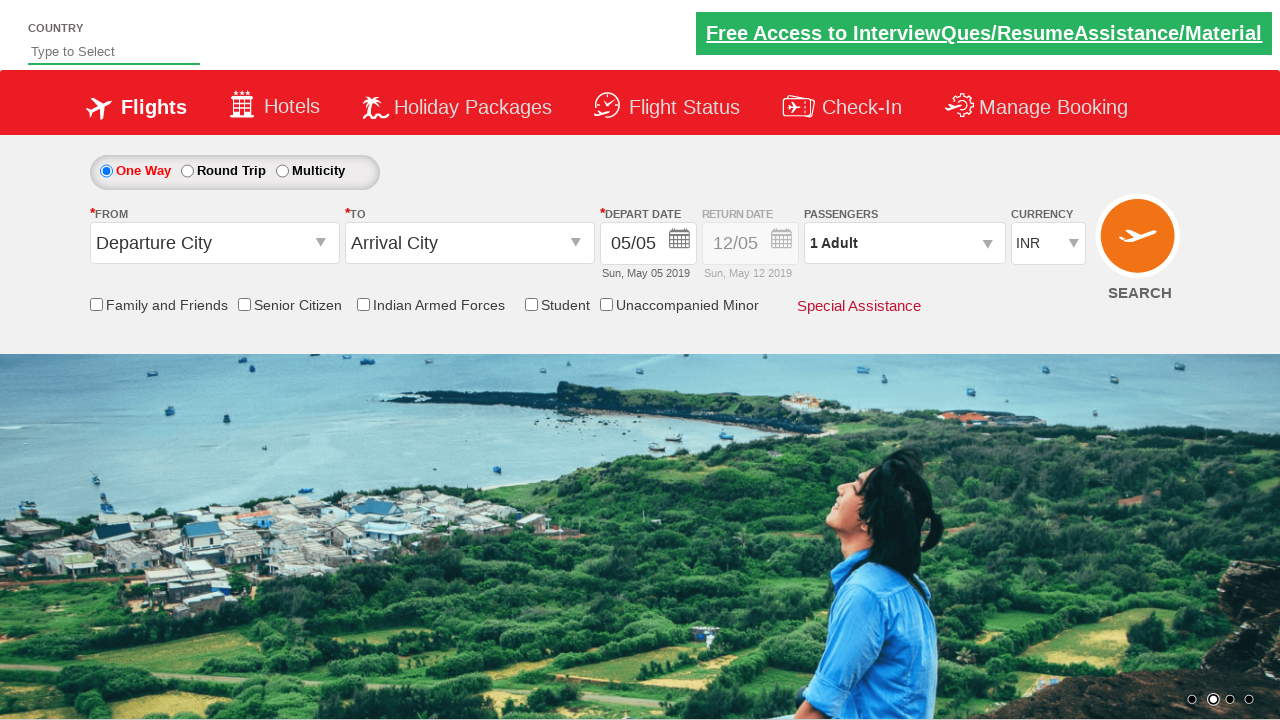

Retrieved selected currency text: INR
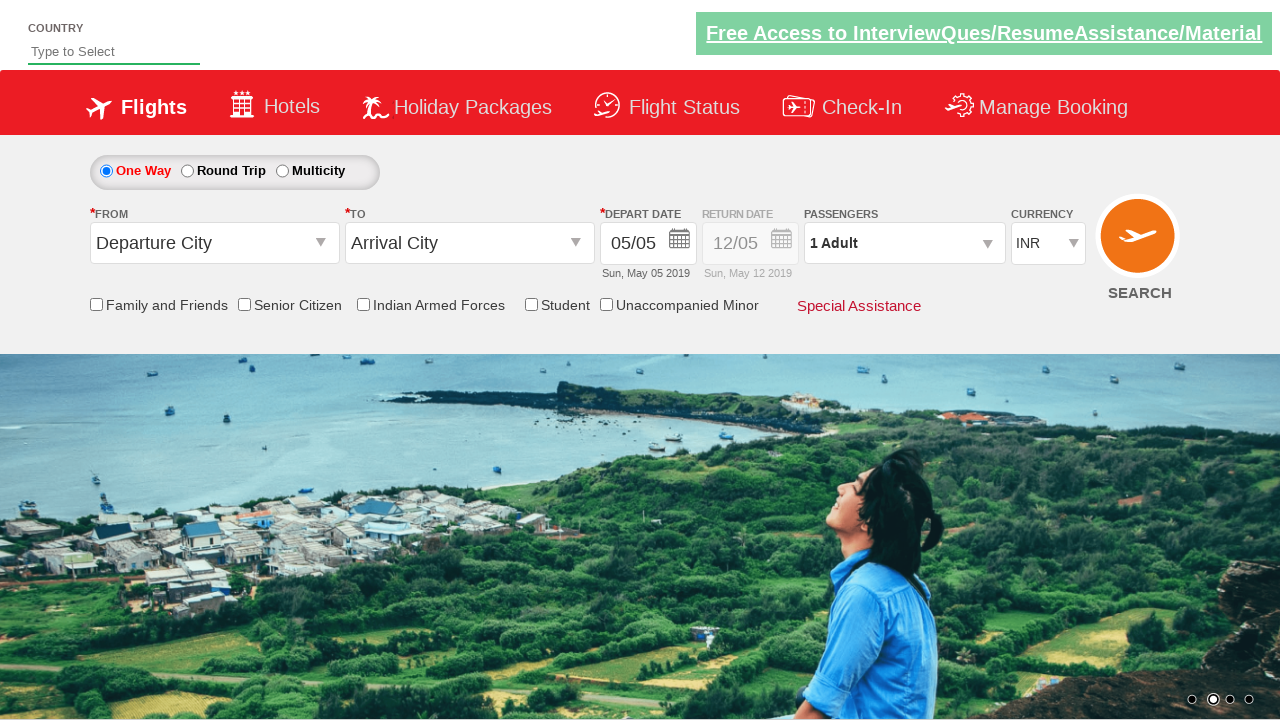

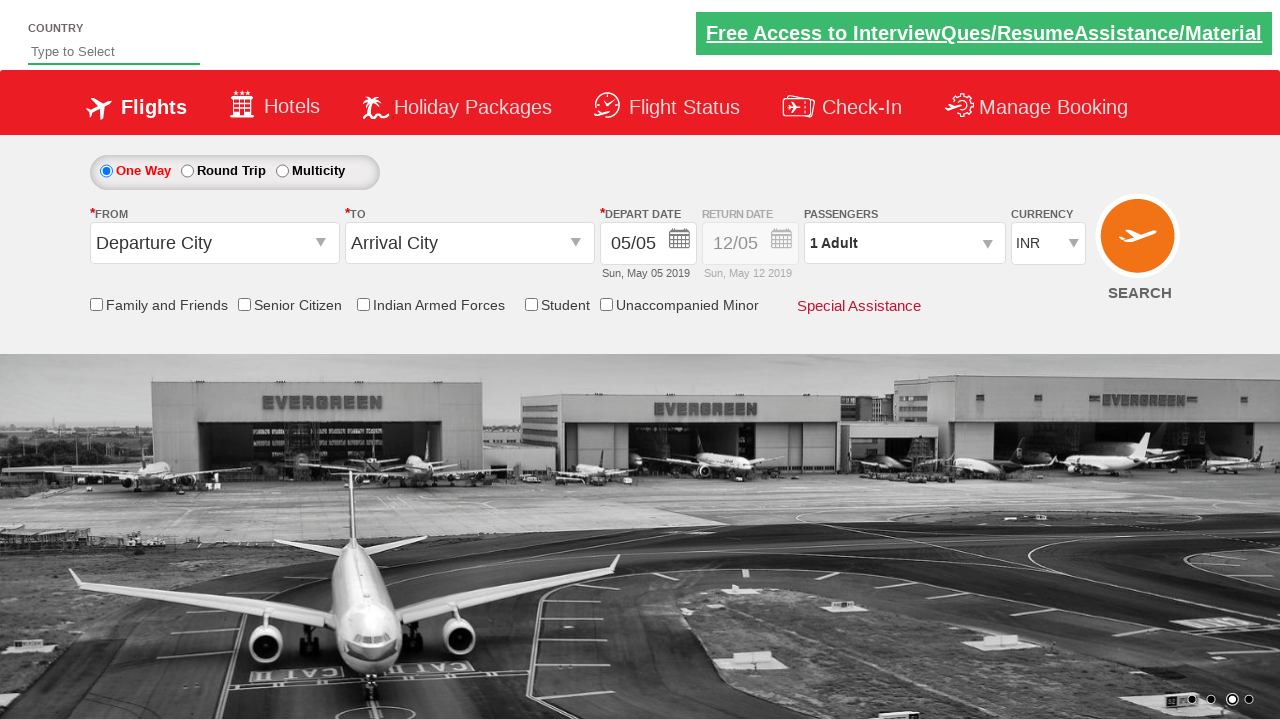